Navigates through tabs on the gram.pl website by clicking on the Encyclopedia and GramTV tabs

Starting URL: https://www.gram.pl/

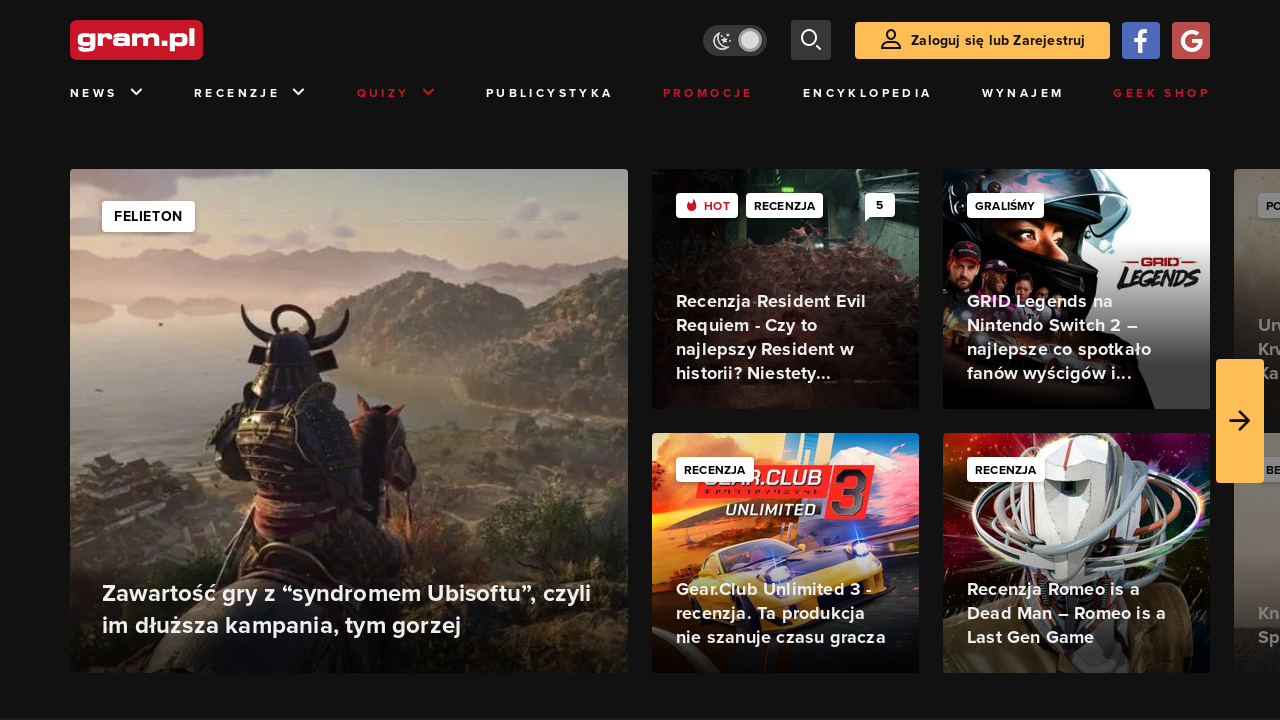

Clicked on Encyclopedia tab at (868, 102) on text=Encyklopedia
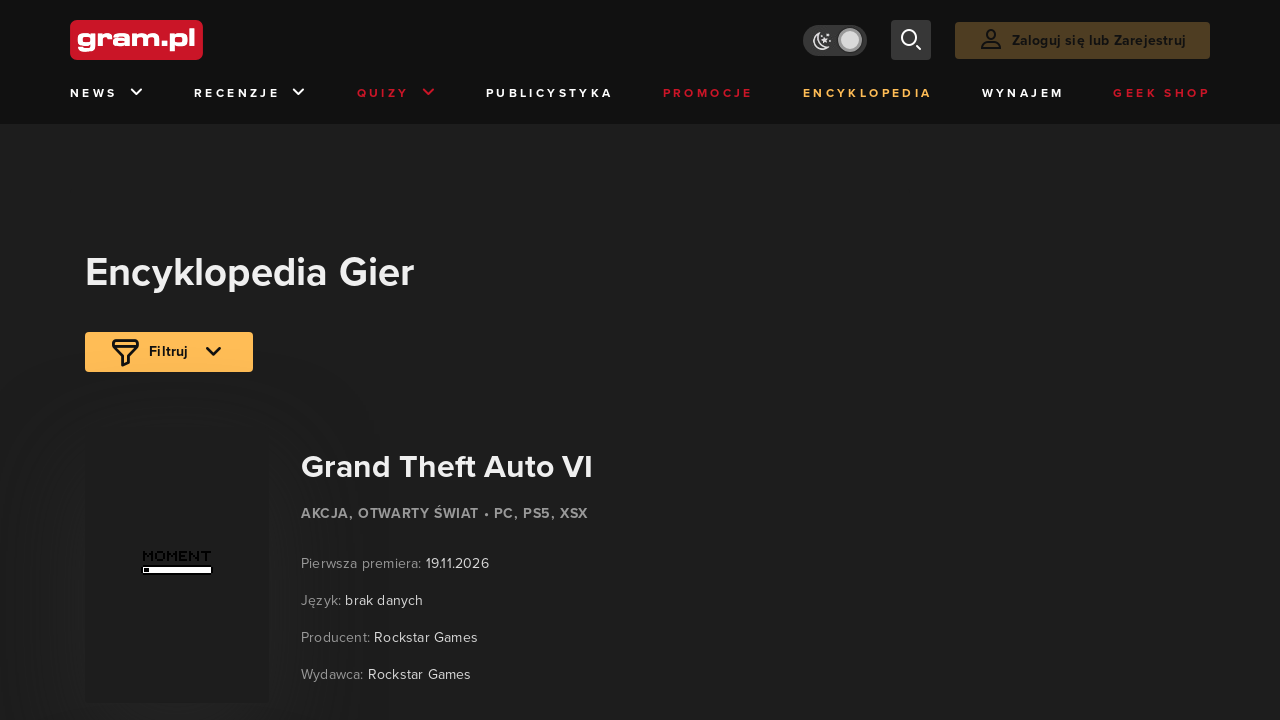

Clicked on GramTV tab at (996, 613) on text=GramTV
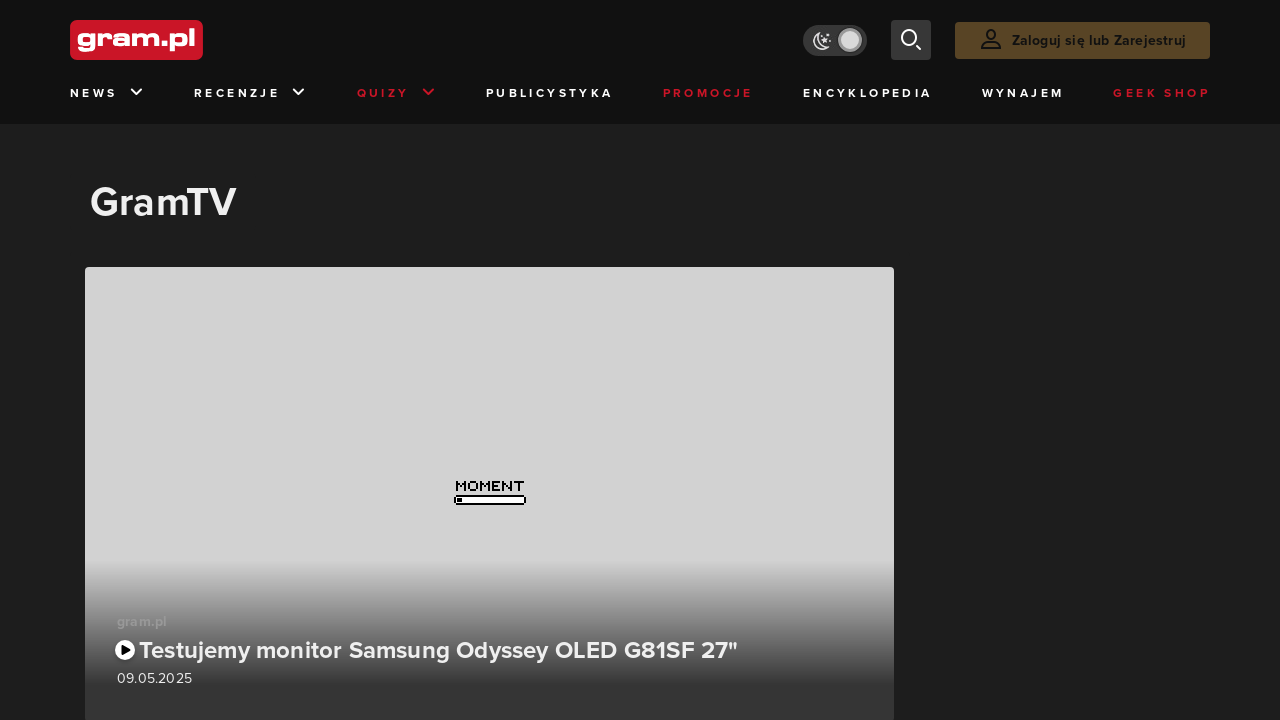

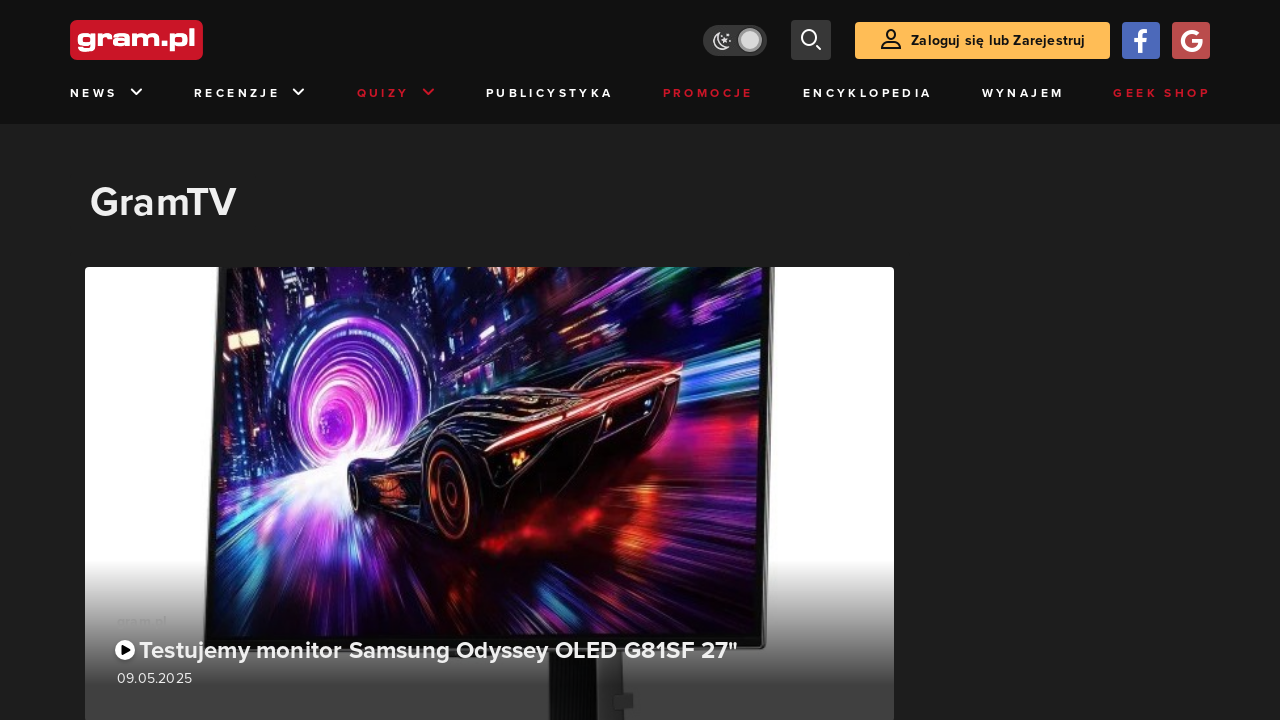